Navigates to YouTube homepage and waits for it to load

Starting URL: https://www.youtube.com/

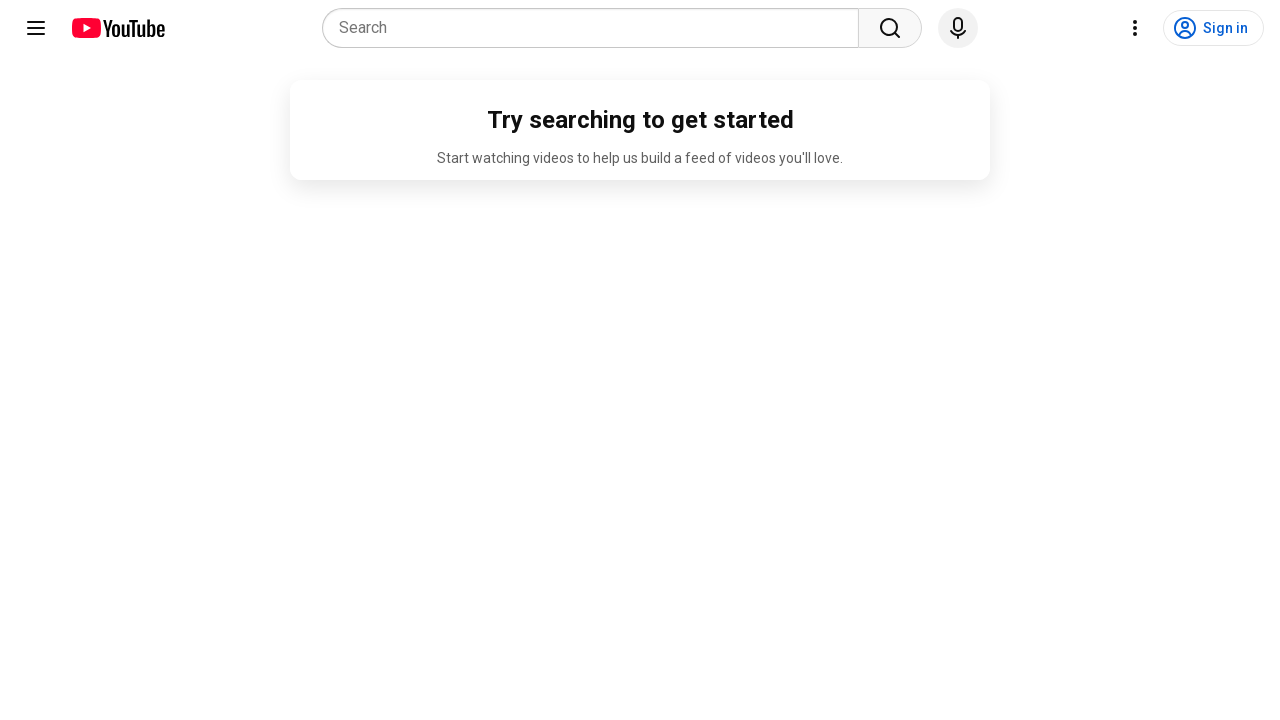

Navigated to YouTube homepage
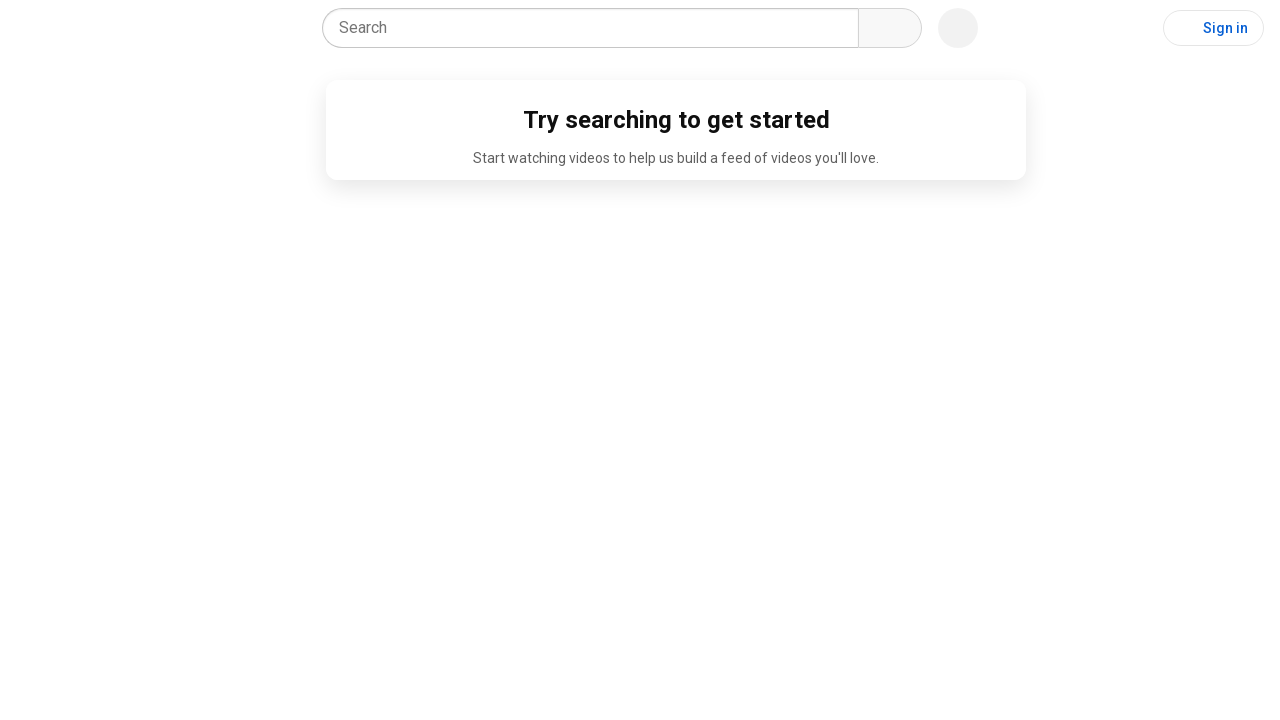

Waited for YouTube homepage to load
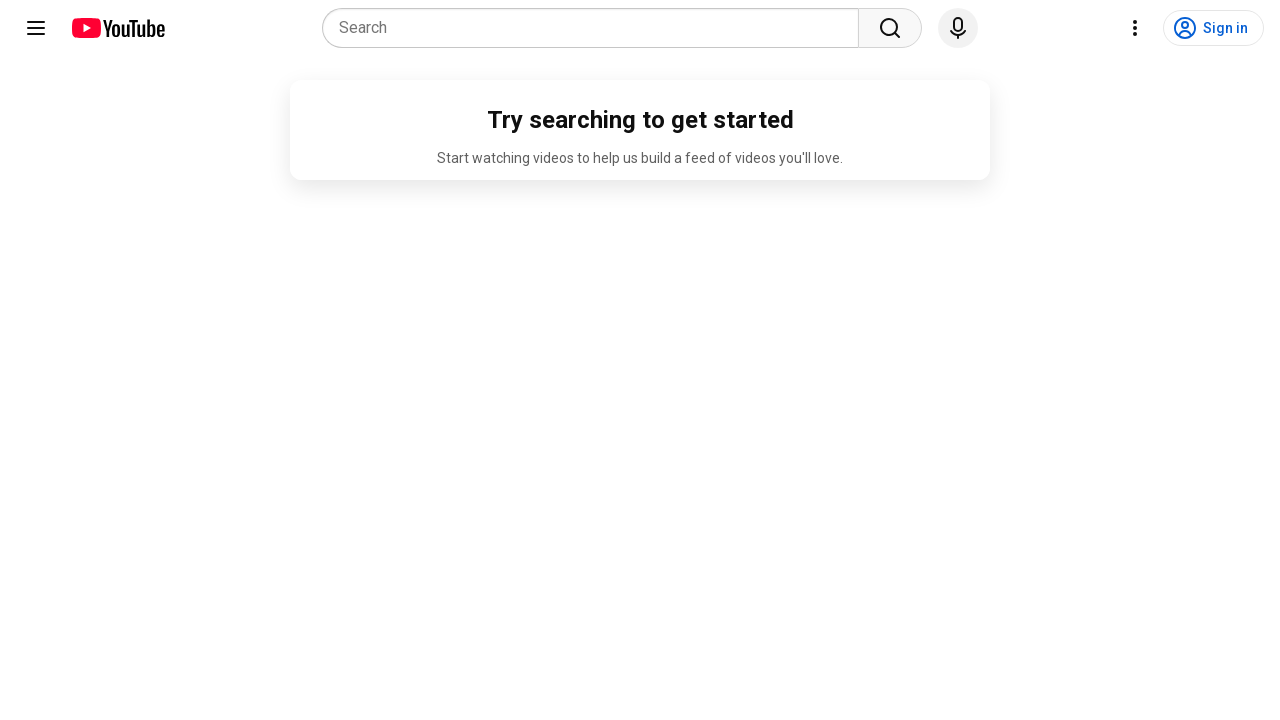

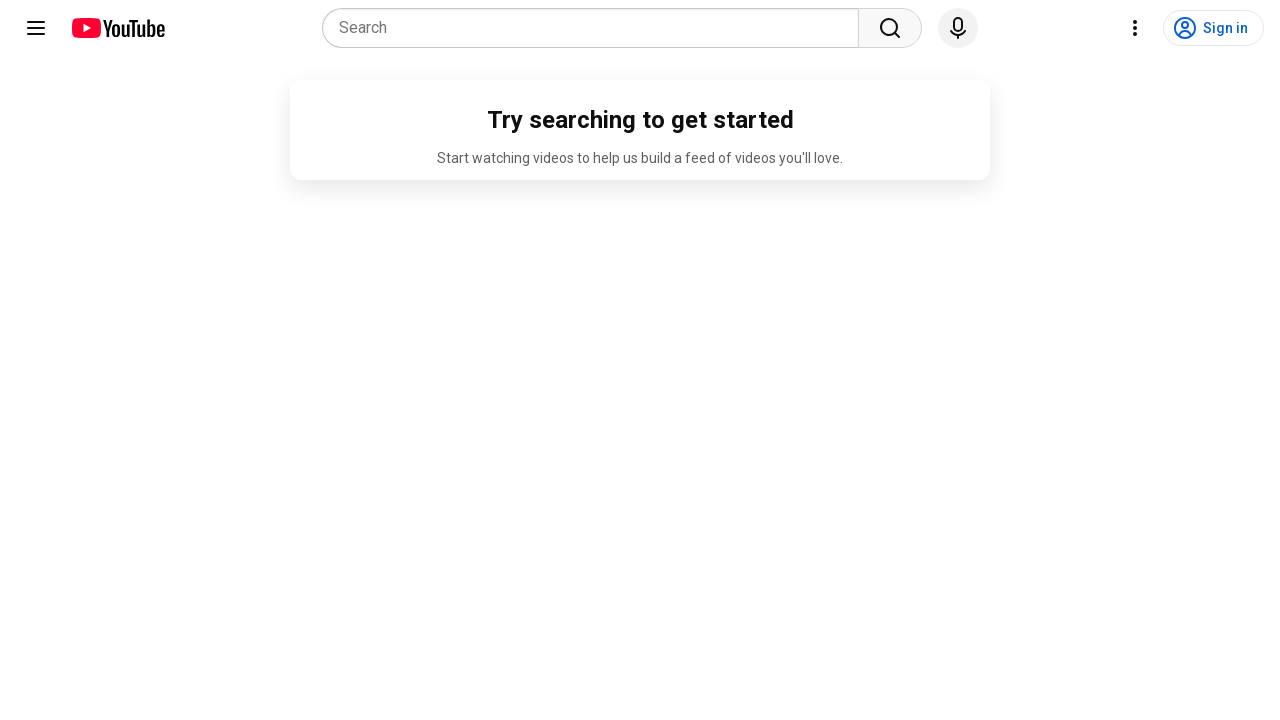